Tests injecting jQuery and jQuery Growl library into a page via JavaScript execution, then displays a growl notification message on the page.

Starting URL: http://the-internet.herokuapp.com

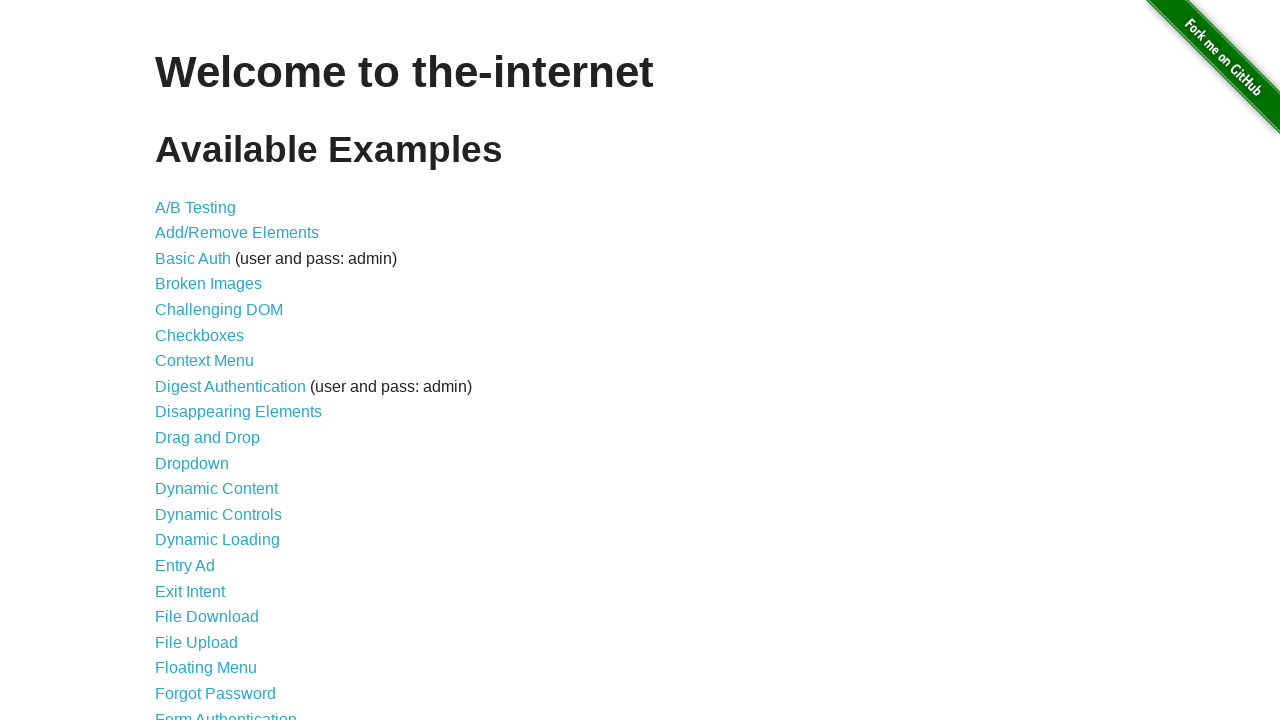

Injected jQuery library into page if not already present
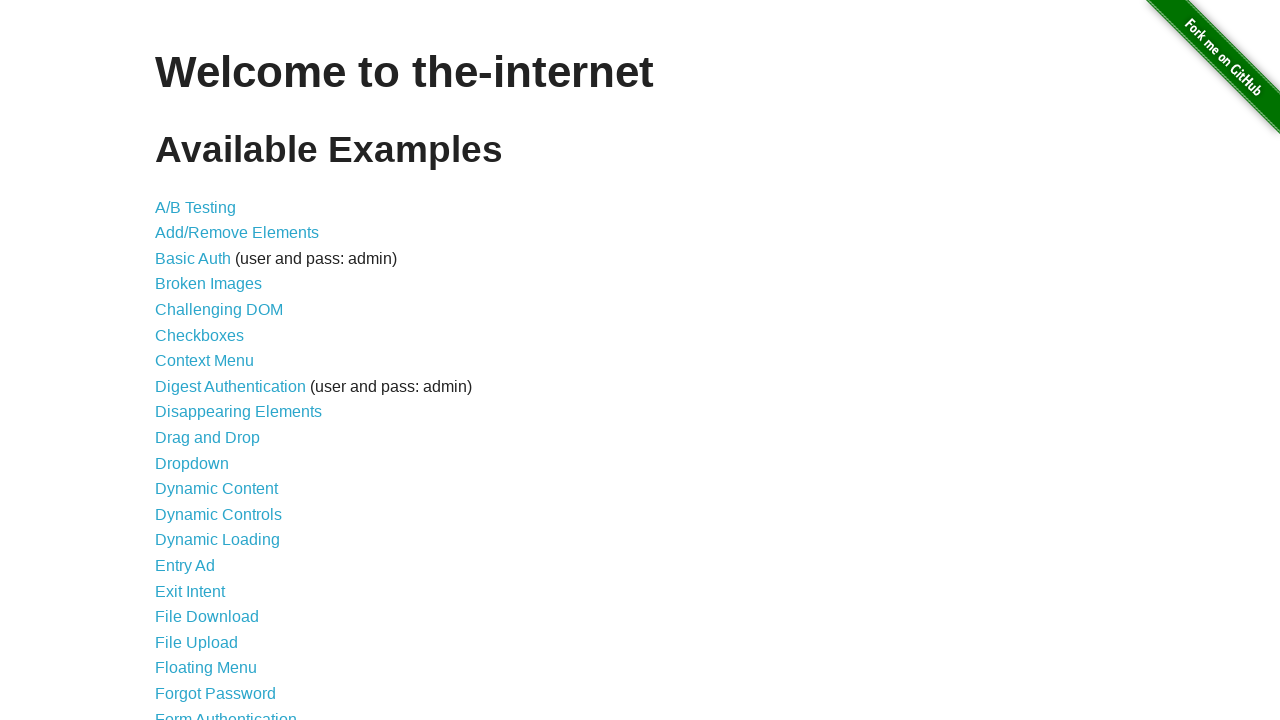

jQuery library loaded successfully
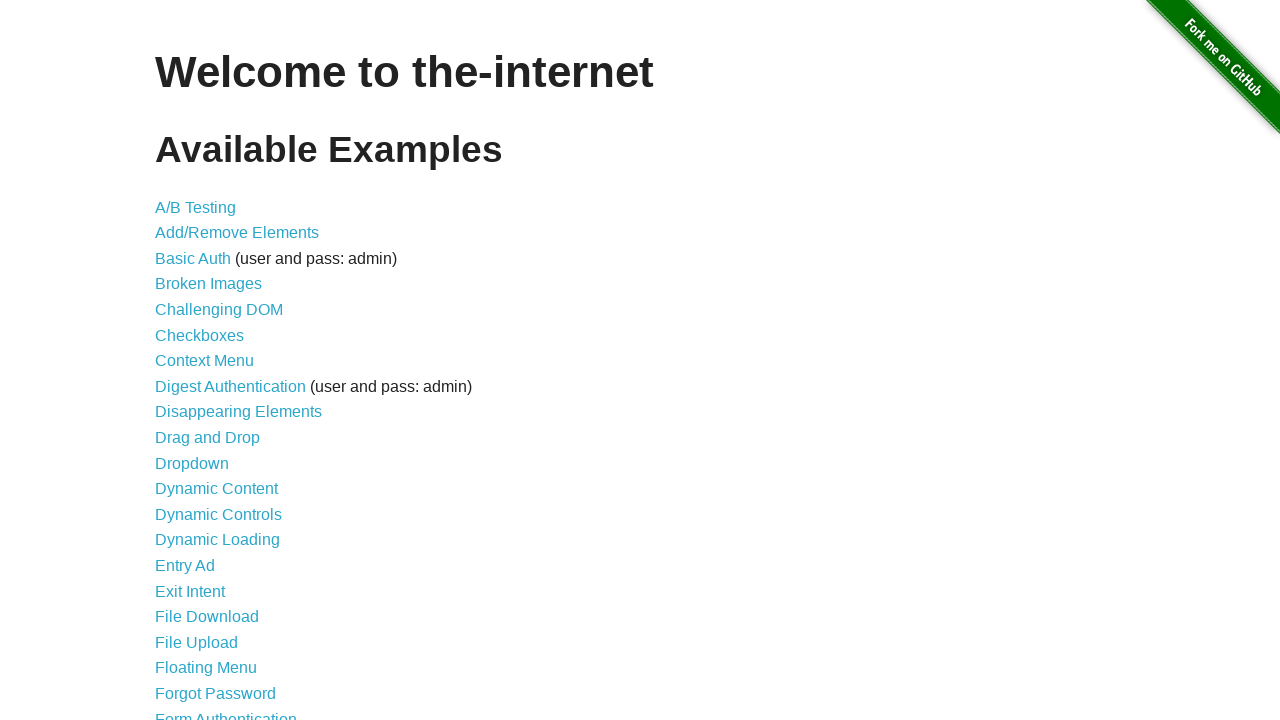

Injected jQuery Growl library script into page
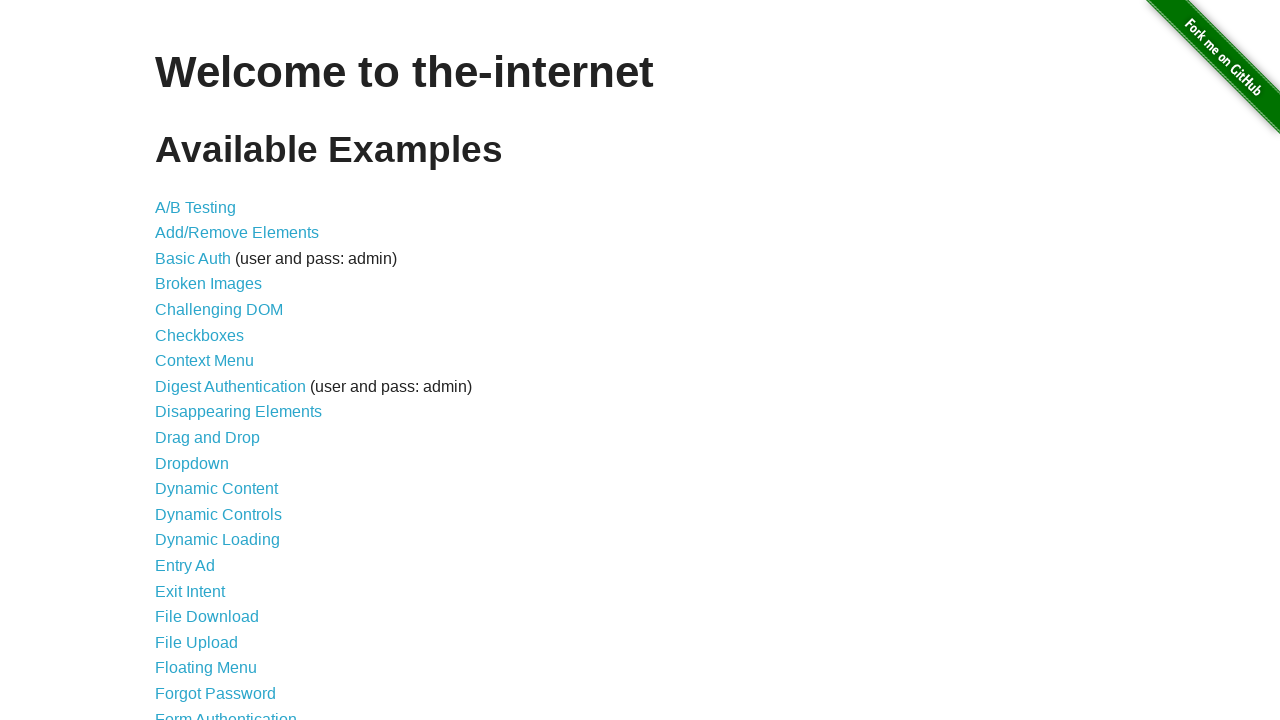

Added jQuery Growl CSS stylesheet to page
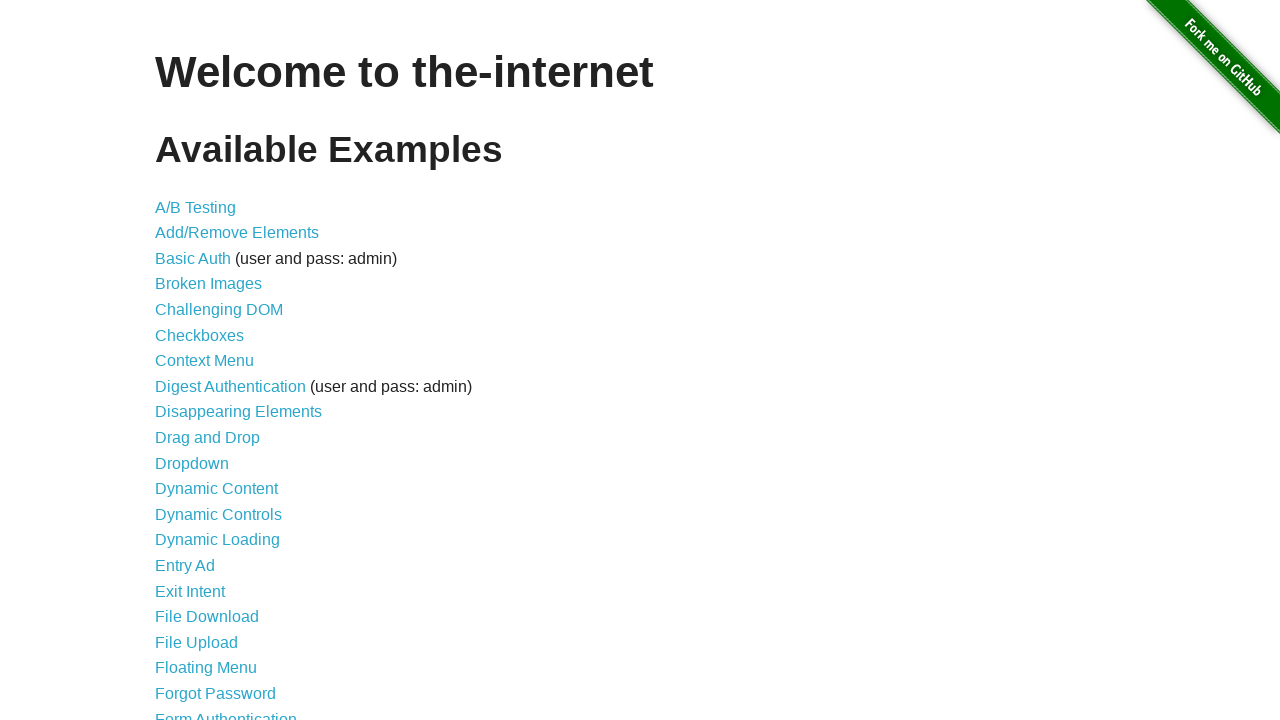

jQuery Growl library loaded and ready to use
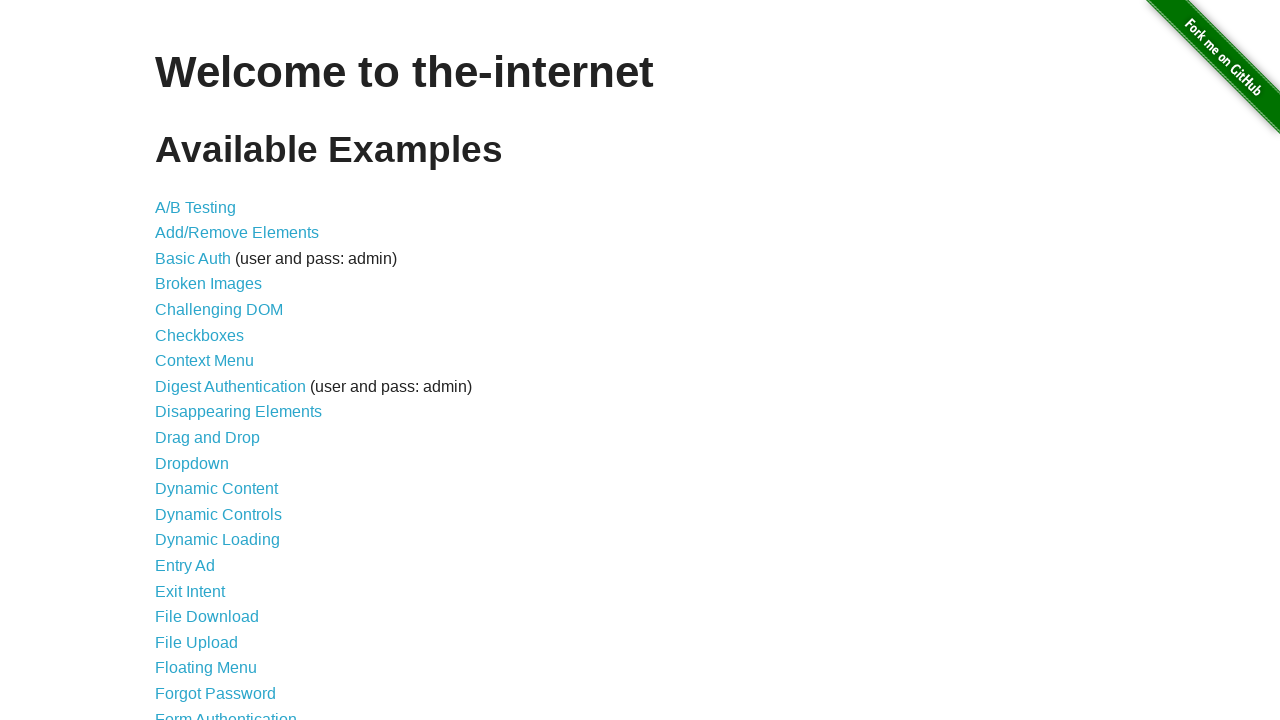

Displayed growl notification with title 'GET' and message '/'
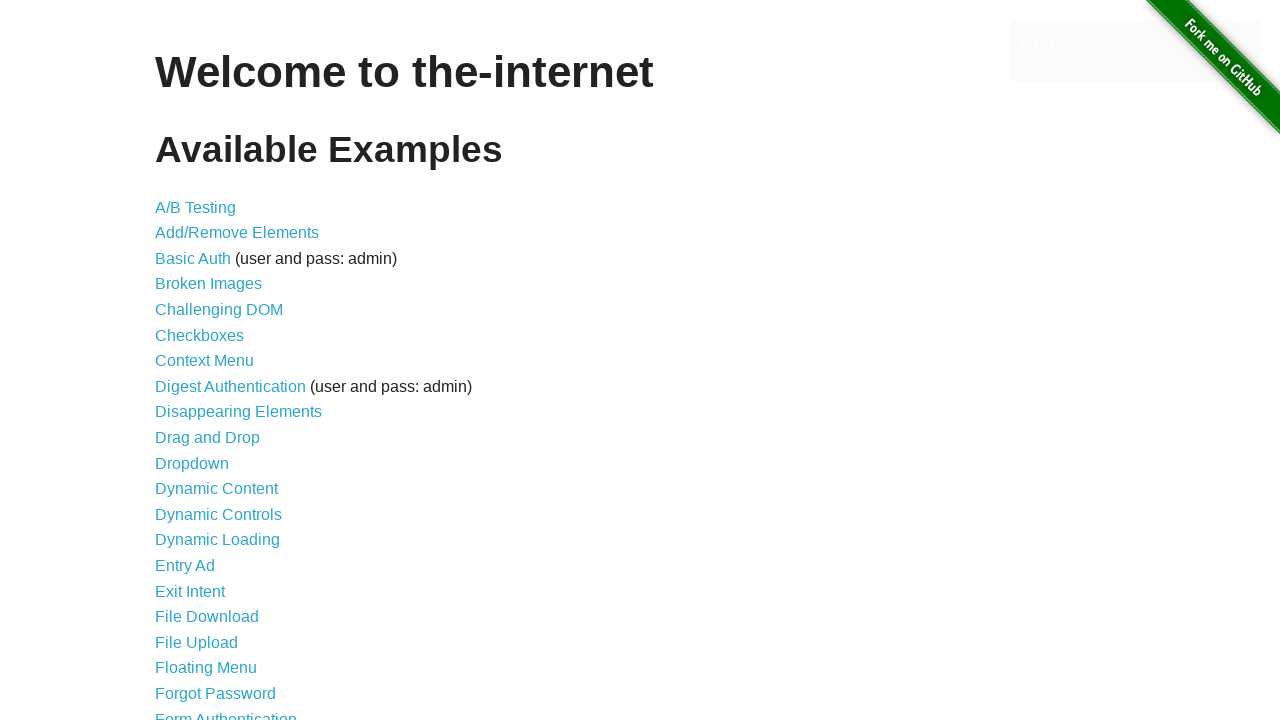

Waited 2 seconds to observe growl notification
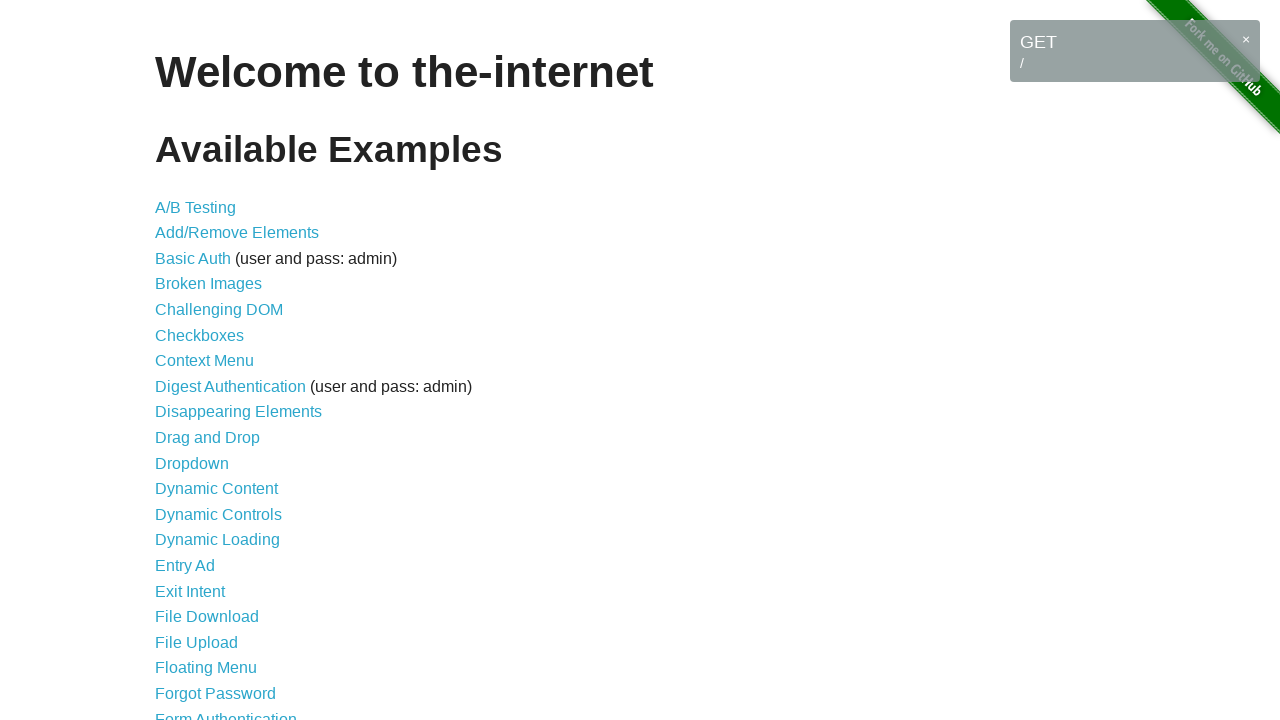

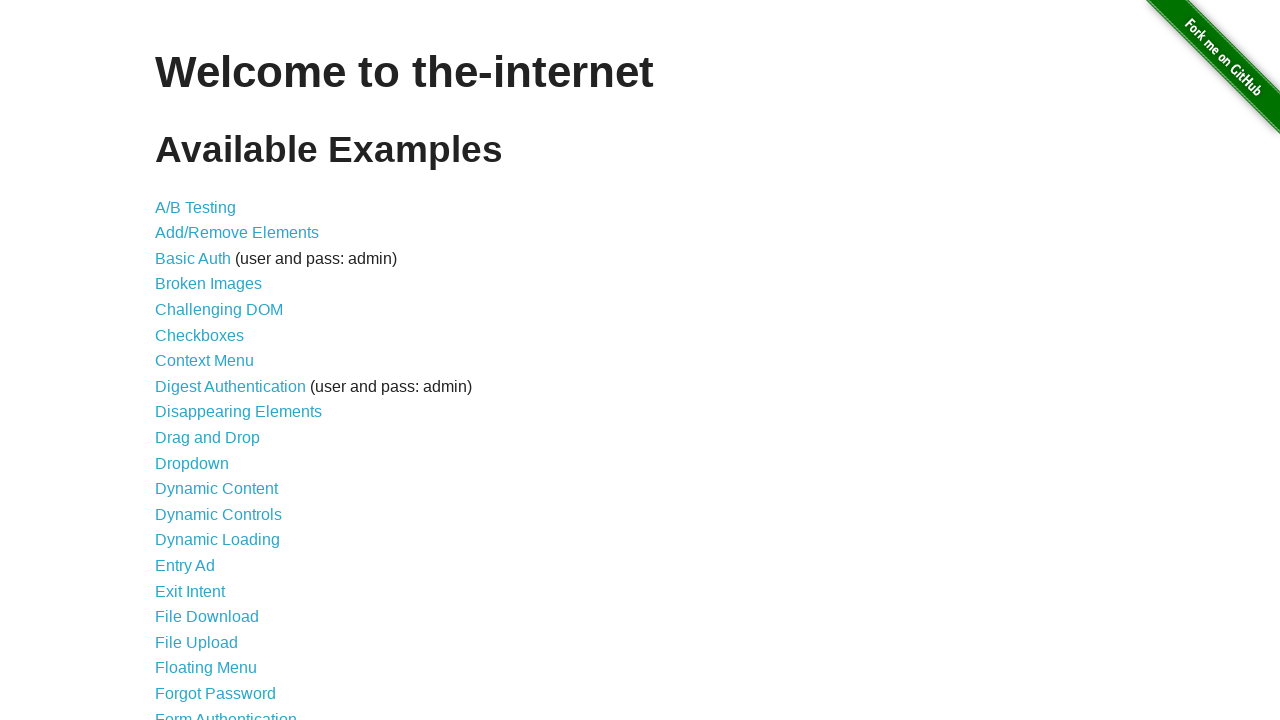